Tests JavaScript alert handling by triggering an alert button in an iframe and accepting the alert dialog

Starting URL: https://www.w3schools.com/js/tryit.asp?filename=tryjs_alert

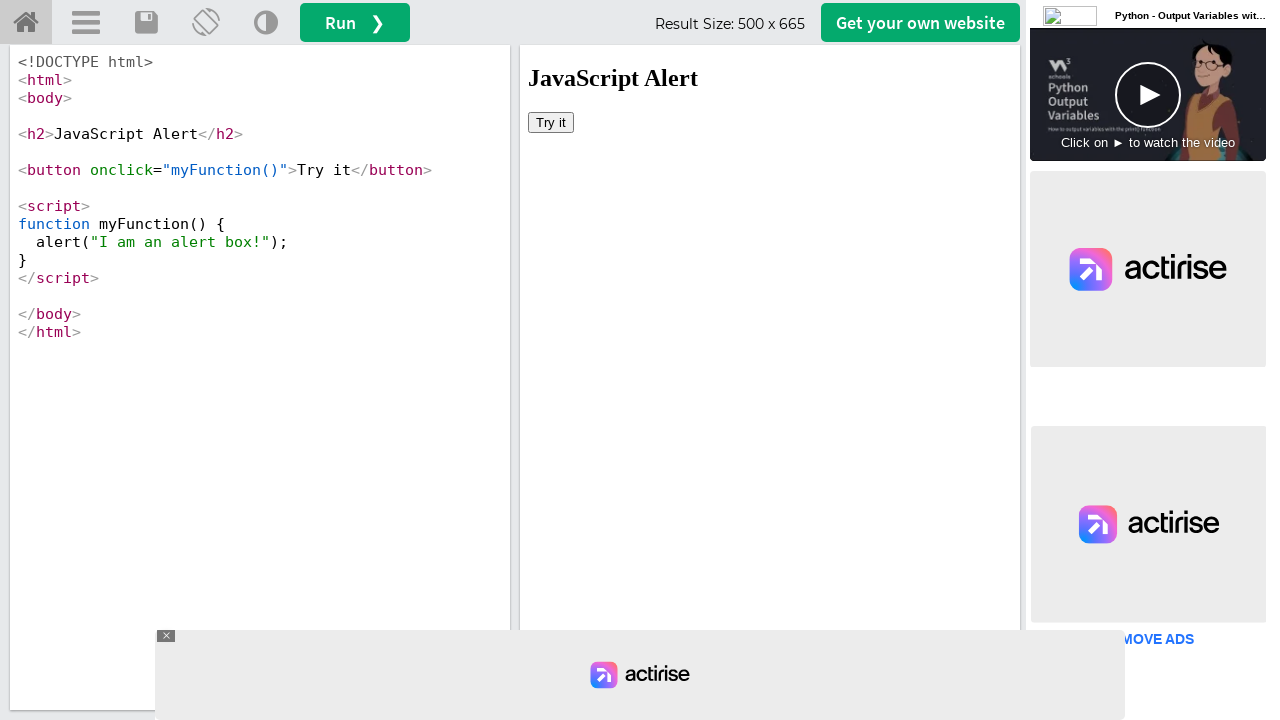

Located iframe#iframeResult containing the demo
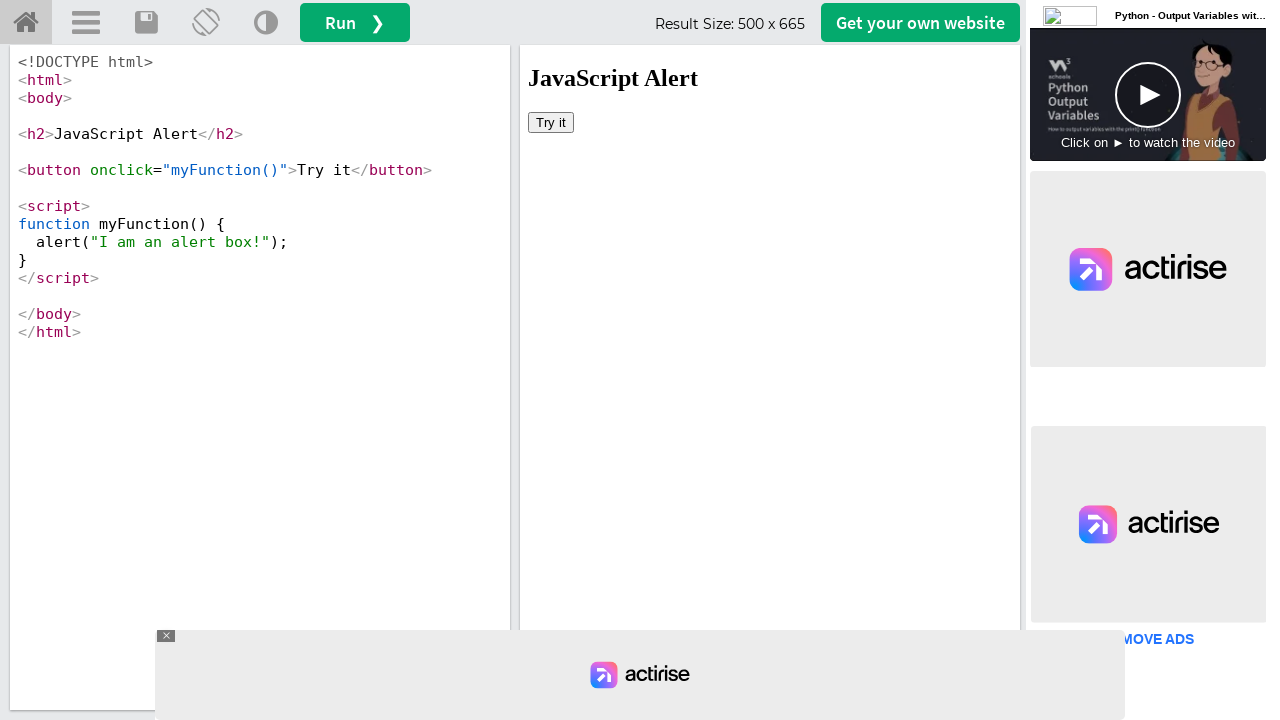

Clicked alert button in iframe at (551, 122) on iframe#iframeResult >> internal:control=enter-frame >> body > button
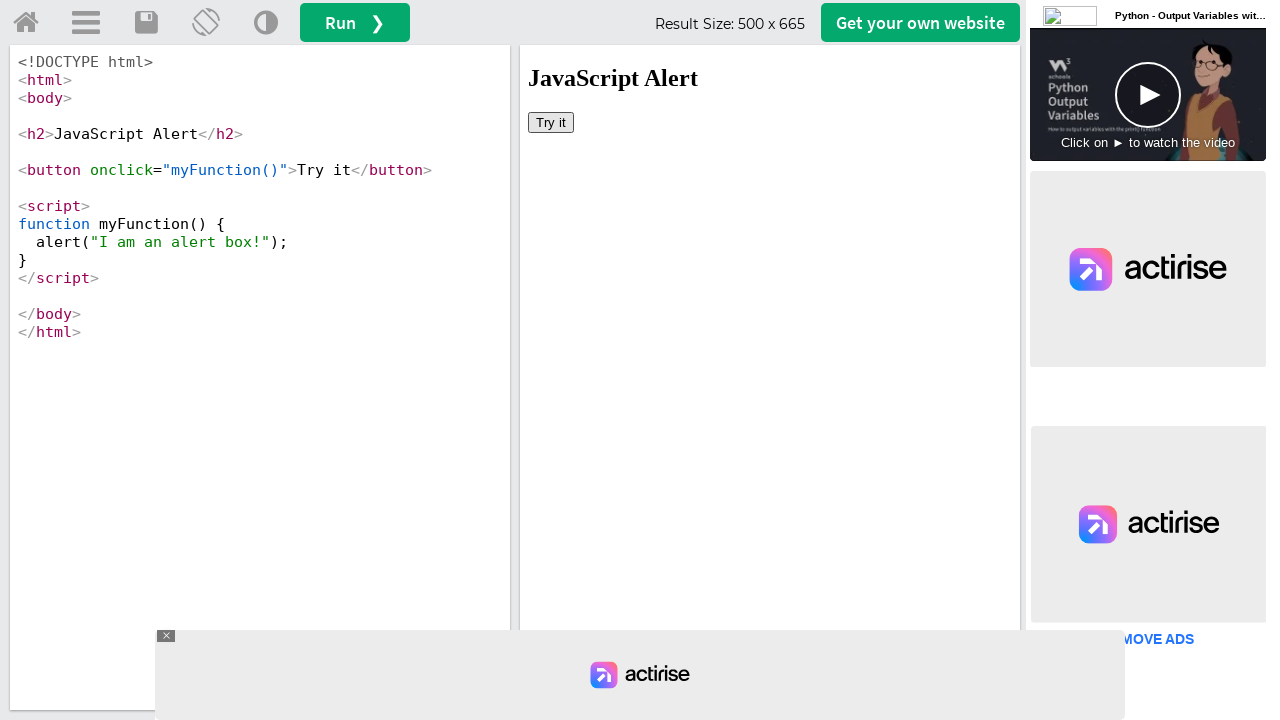

Set up dialog handler to accept alert
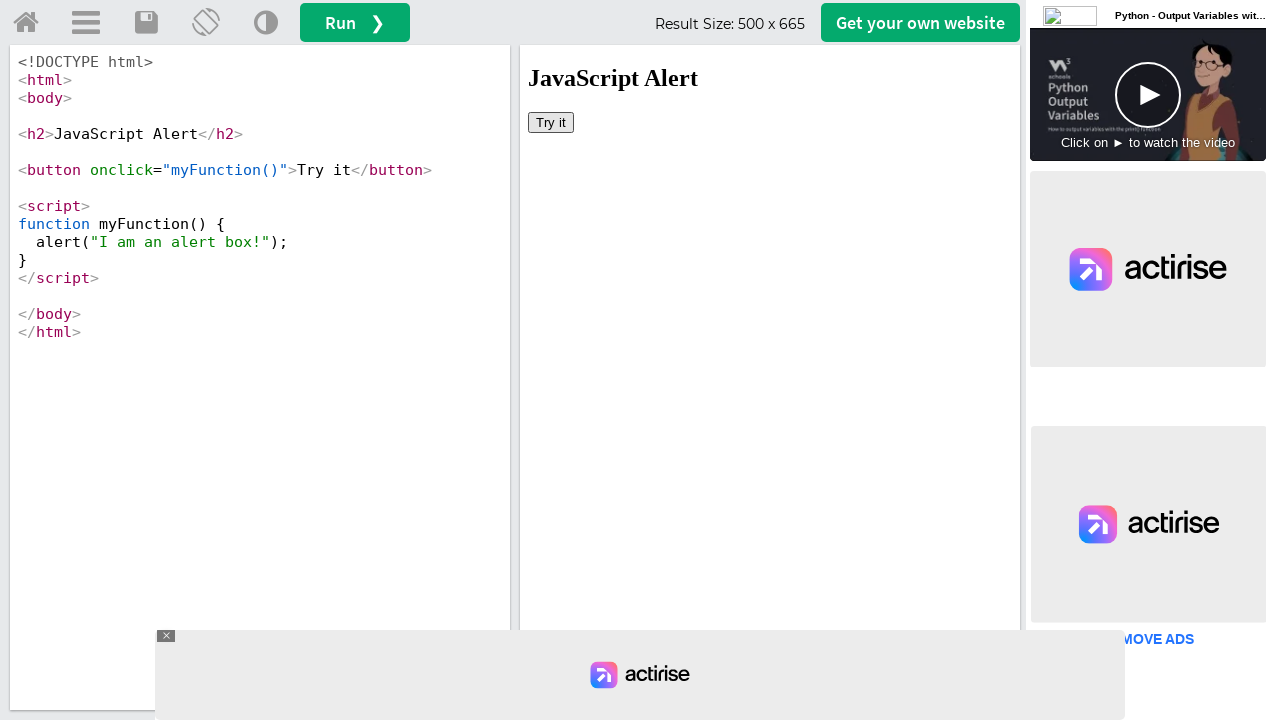

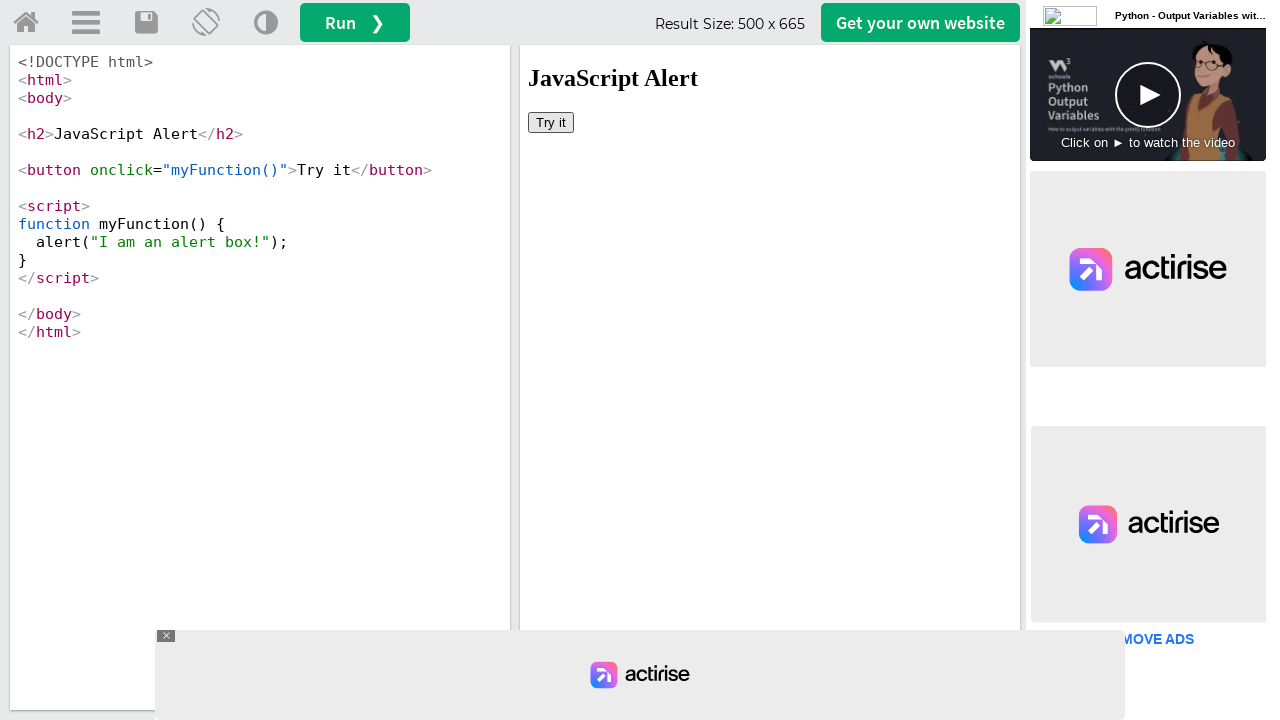